Tests registration form validation by submitting empty form and verifying all required field error messages are displayed

Starting URL: https://alada.vn/tai-khoan/dang-ky.html

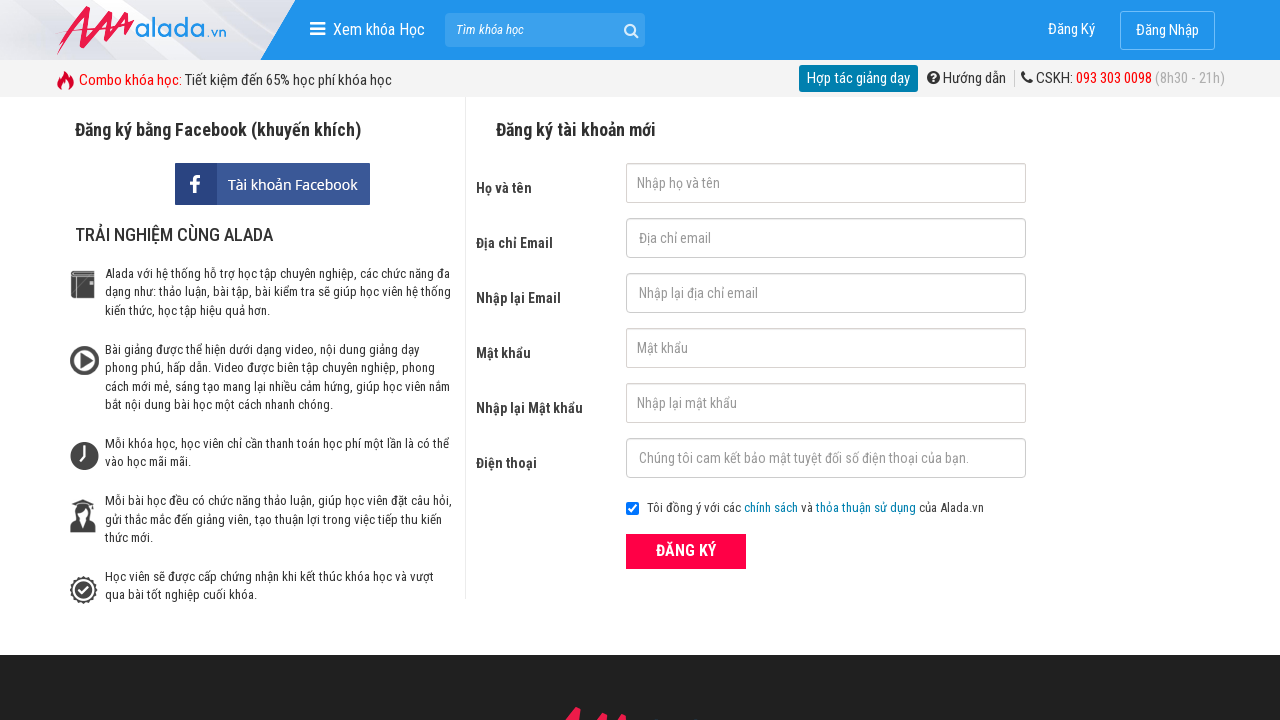

Clicked submit button without filling any fields at (686, 551) on button[type='submit']
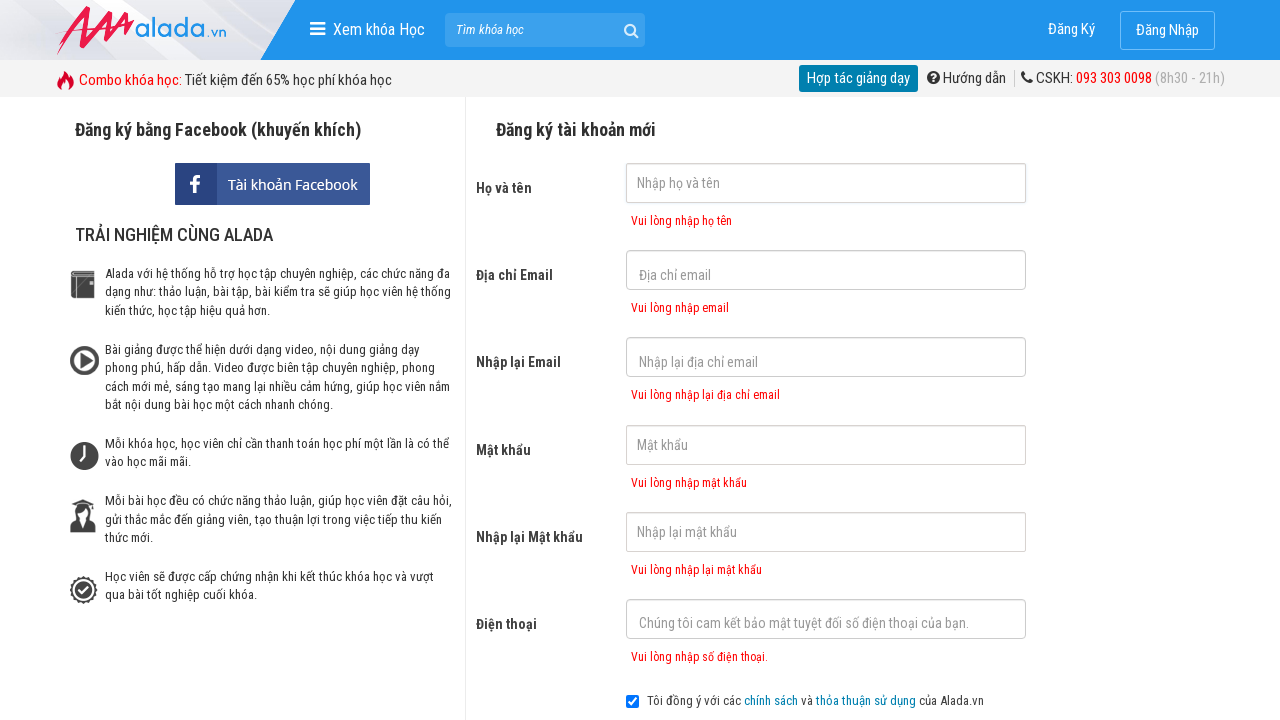

First name error message appeared
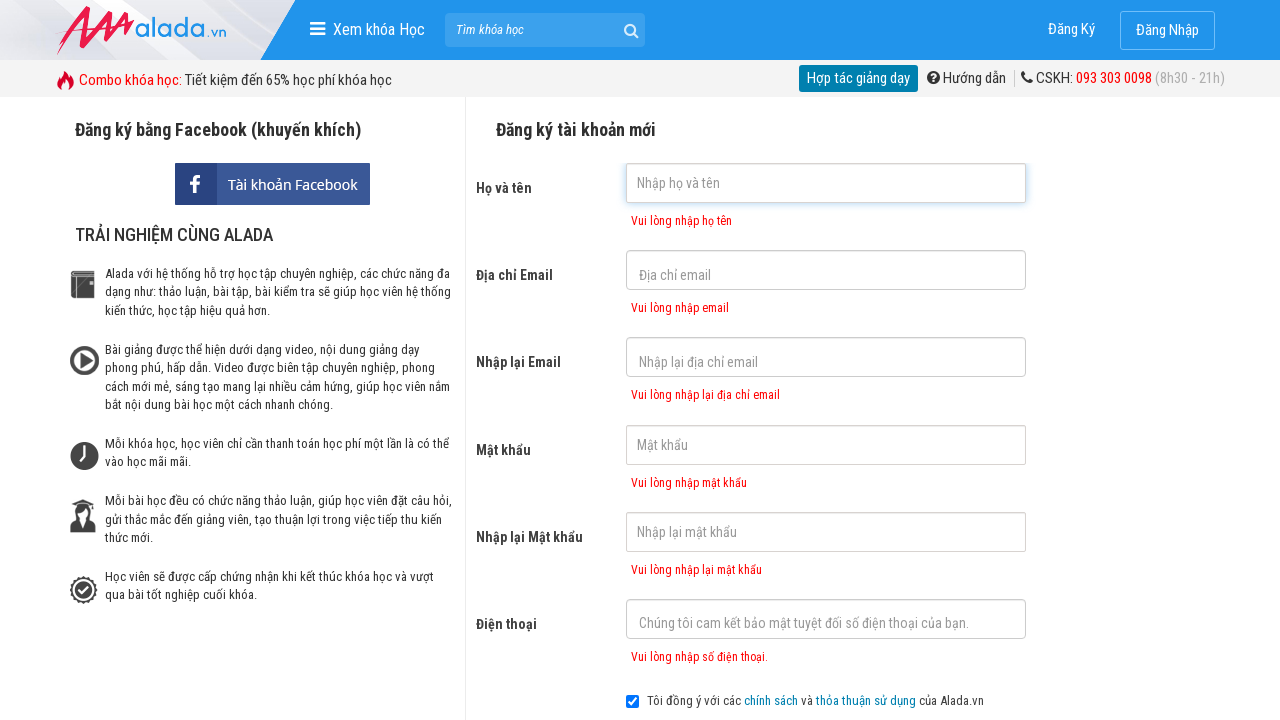

Email error message appeared
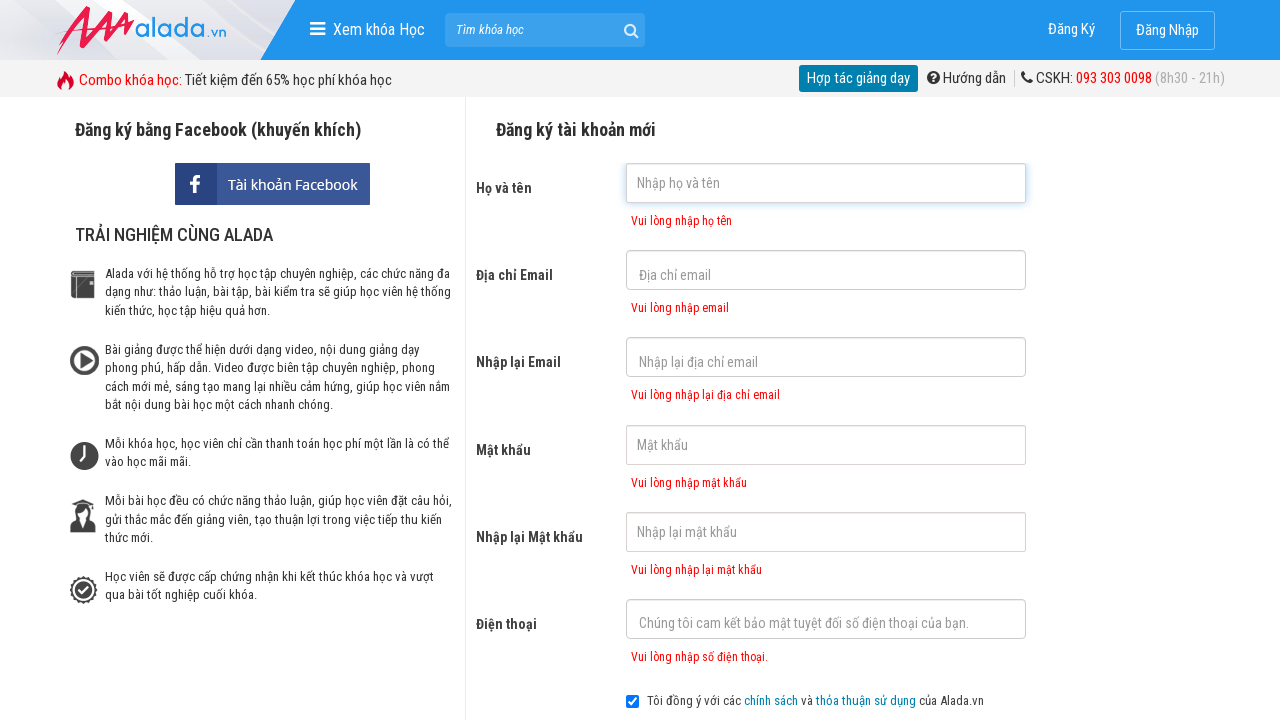

Confirm email error message appeared
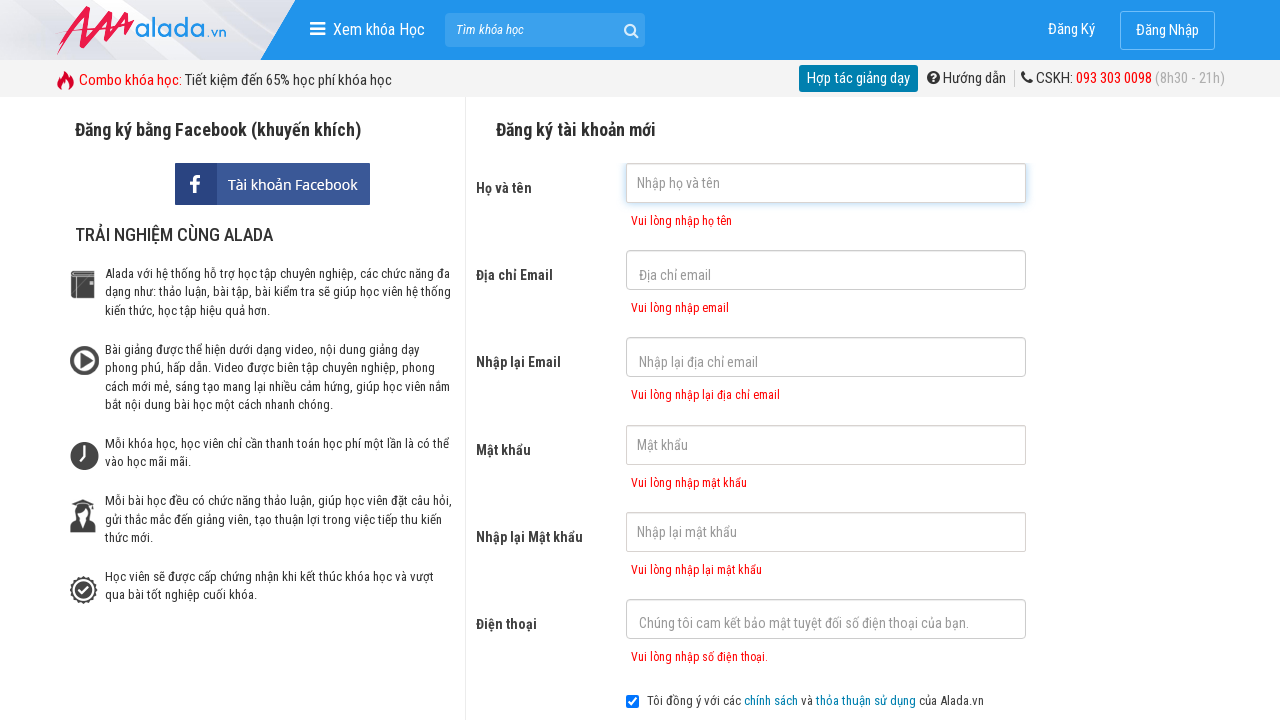

Password error message appeared
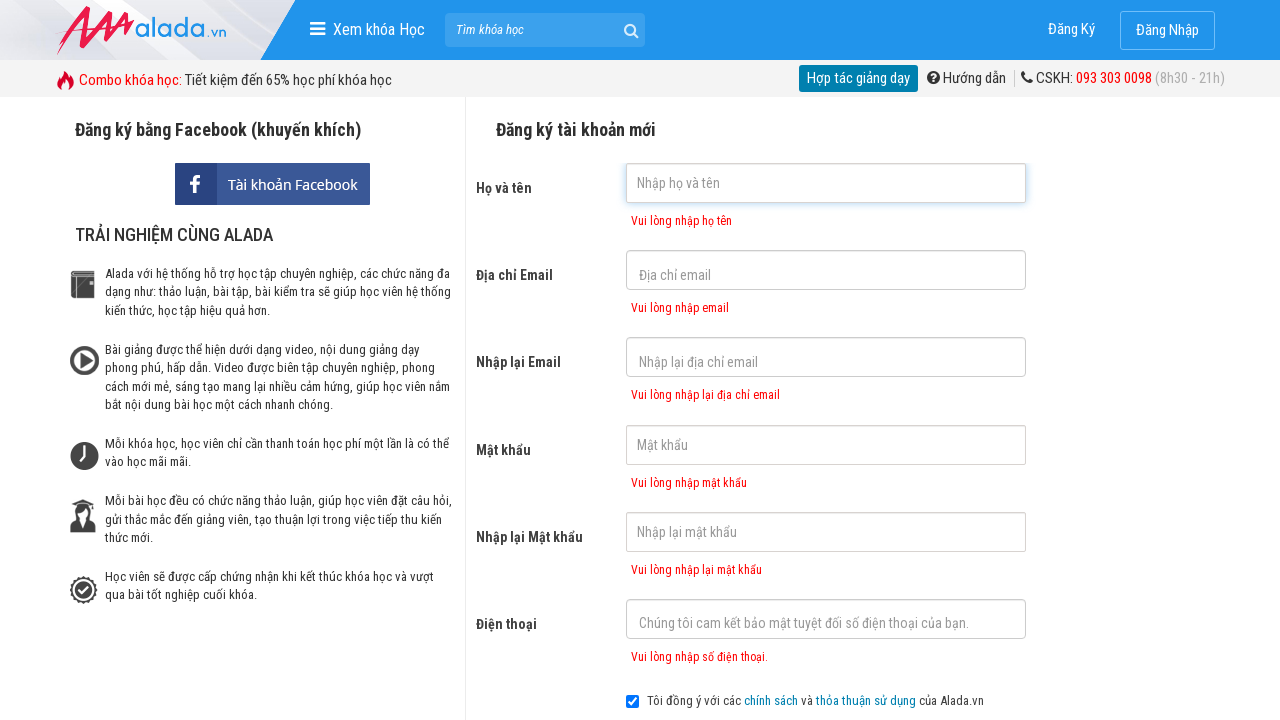

Confirm password error message appeared
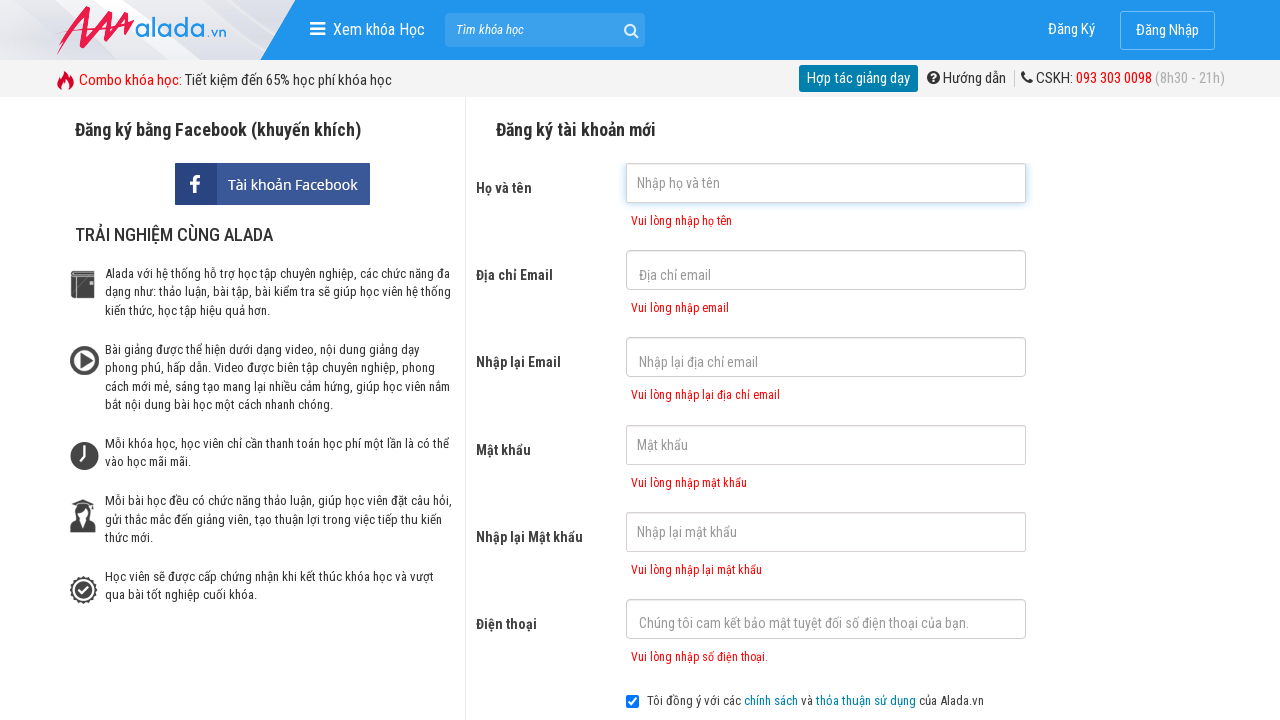

Phone error message appeared
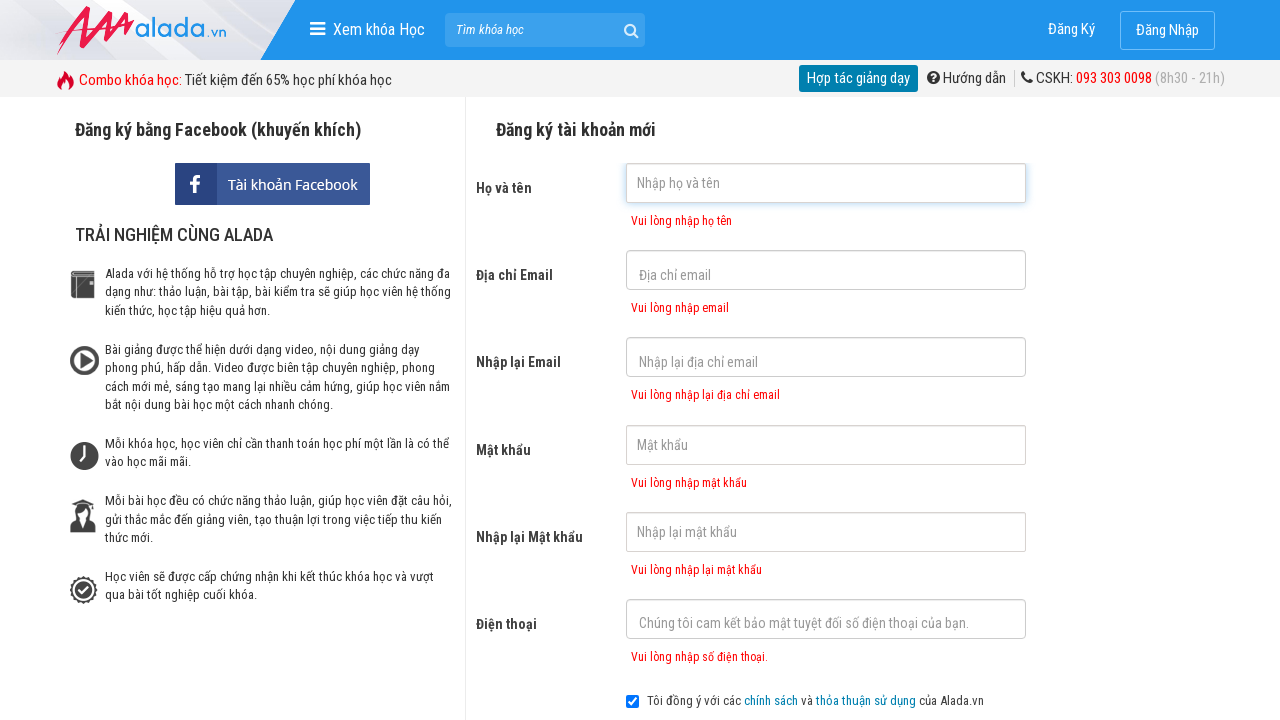

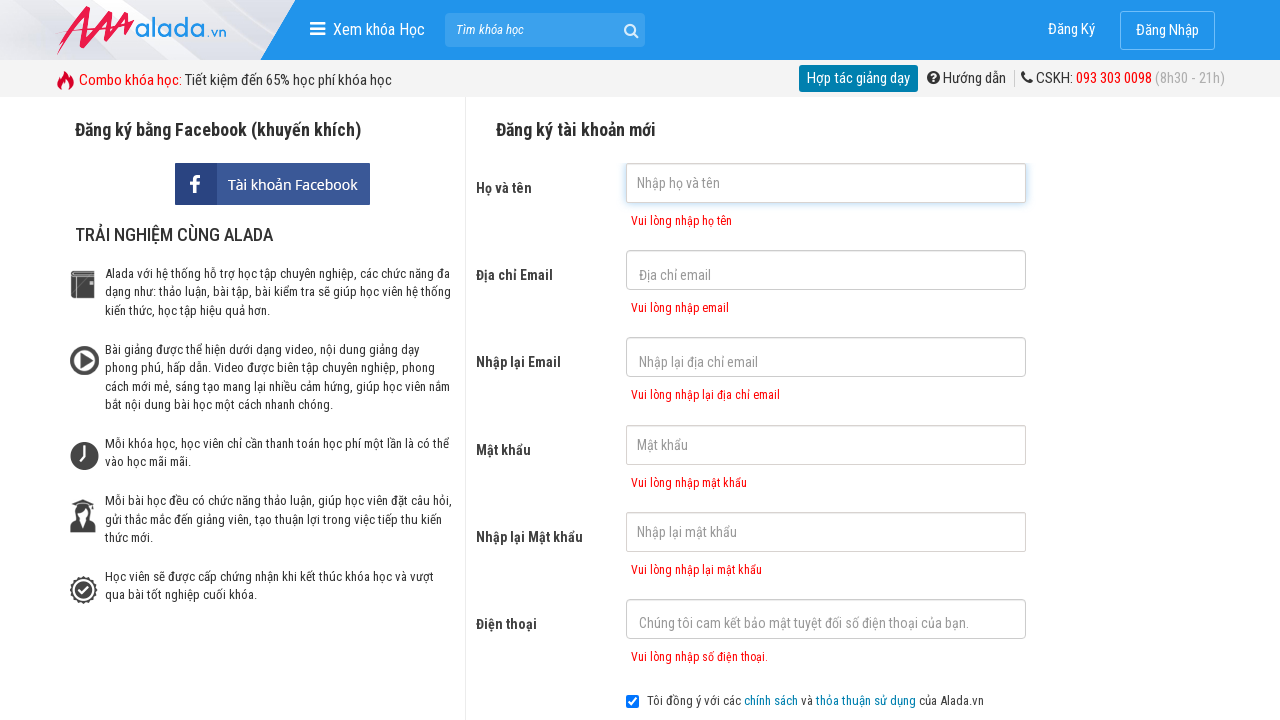